Tests mobile number field validation by entering more than 10 digits and verifying the field truncates to 10 characters

Starting URL: https://demoqa.com/automation-practice-form

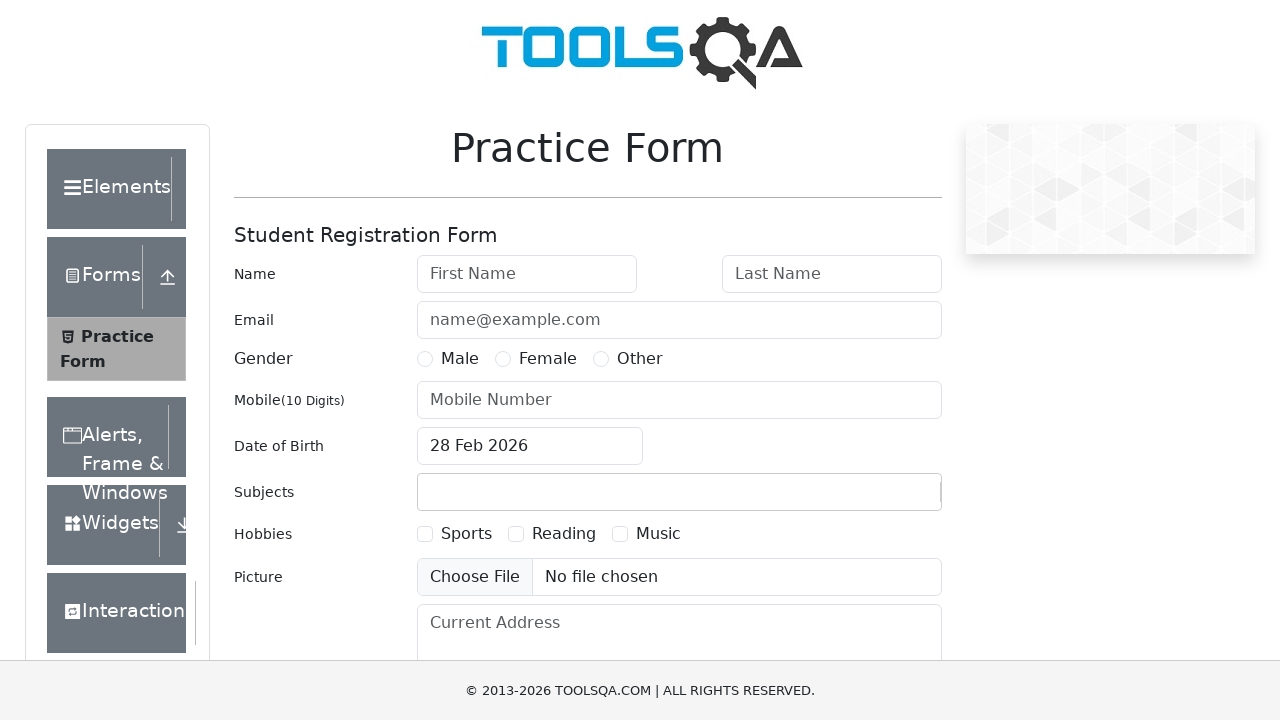

Filled mobile number field with 14 digits: '12345678901234' on #userNumber
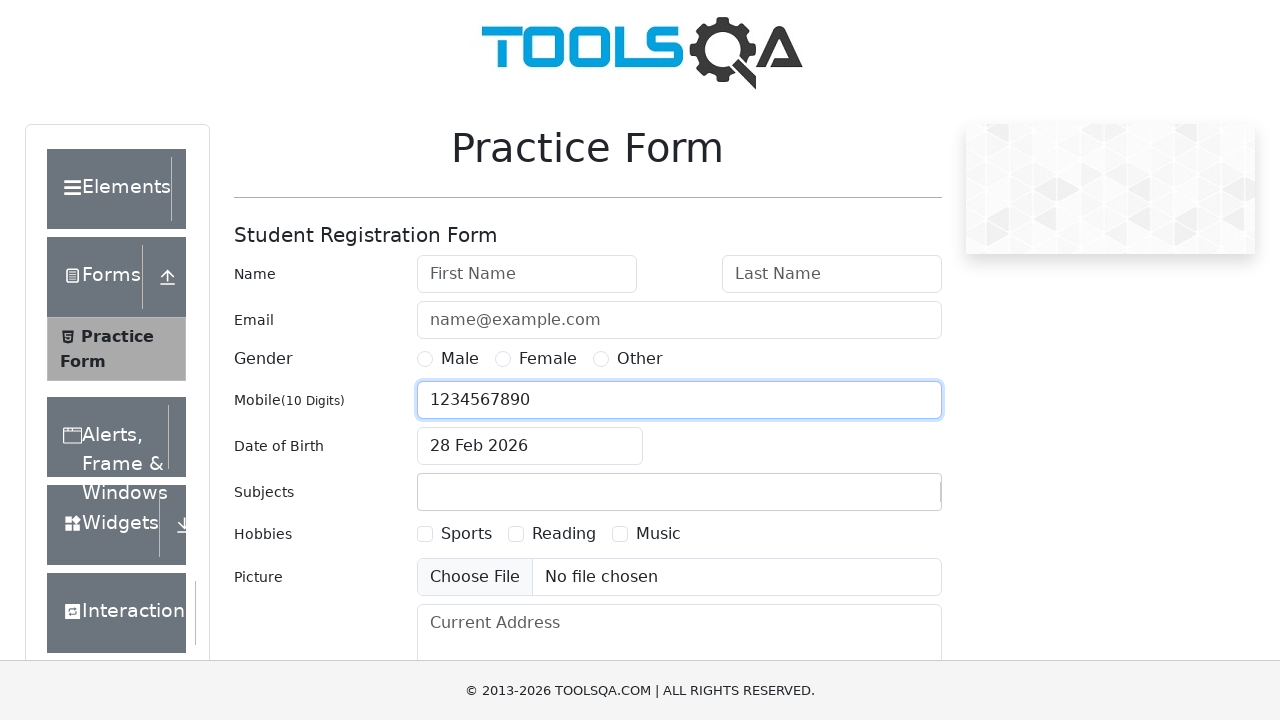

Pressed Enter to trigger validation on #userNumber
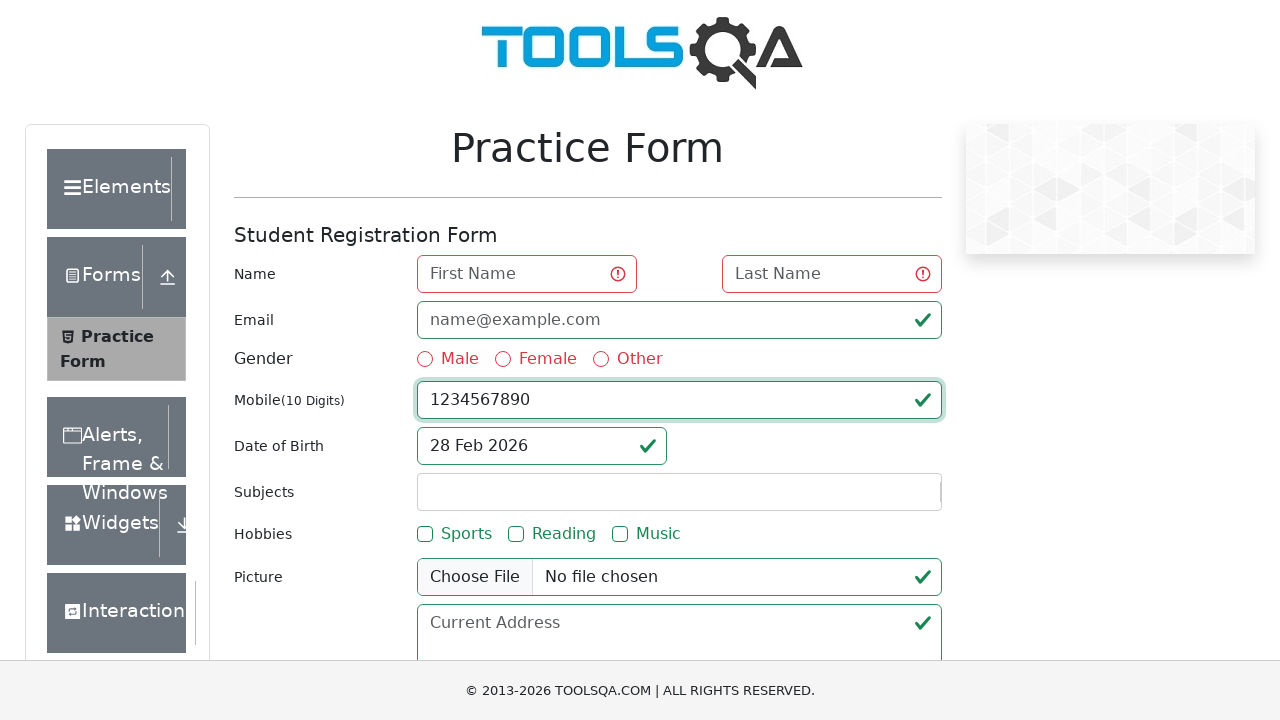

Verified mobile number field contains only 10 digits: '1234567890'
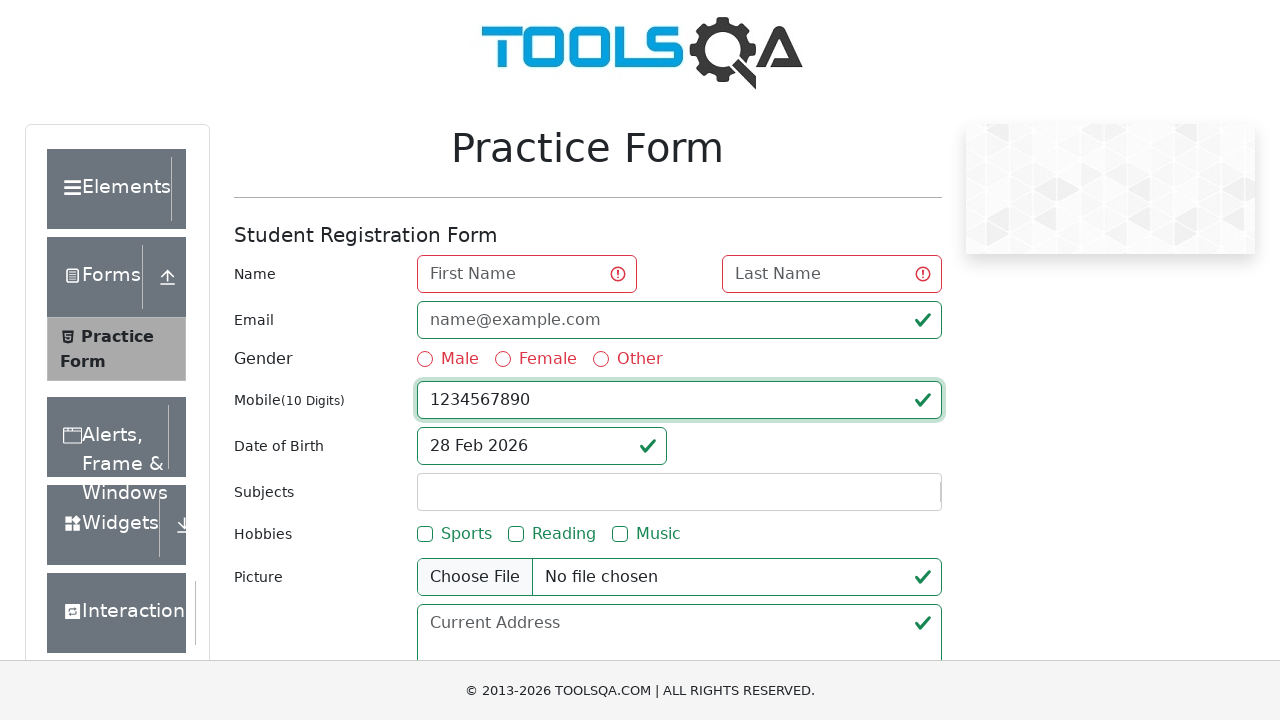

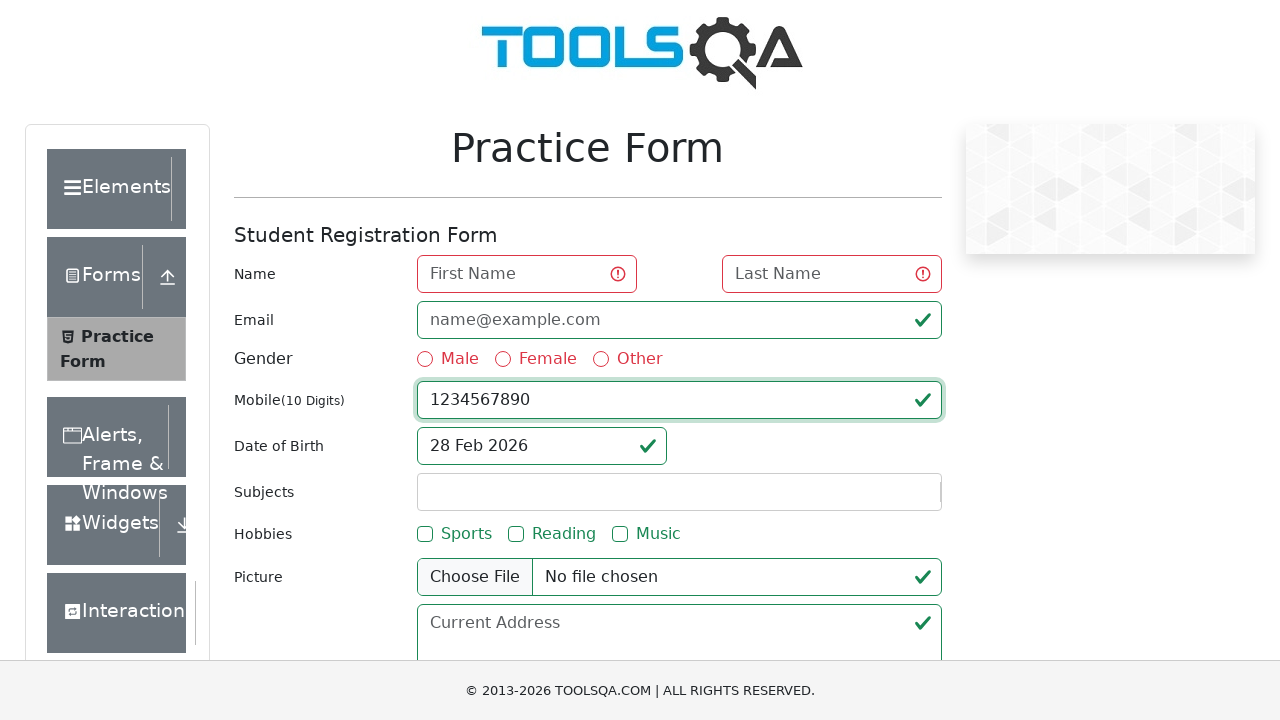